Tests various types of JavaScript alerts including simple alerts, timer-based alerts, confirmation dialogs, and prompt dialogs by triggering and interacting with each type

Starting URL: https://demoqa.com/alerts

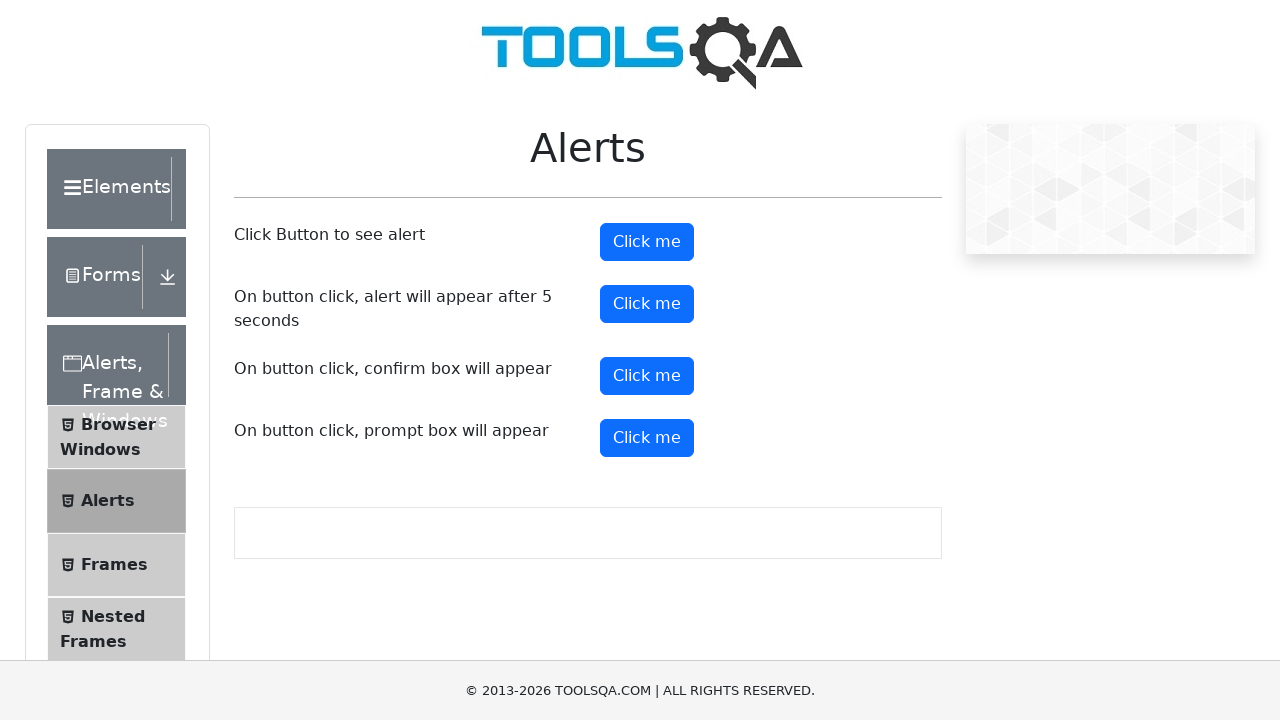

Clicked simple alert button at (647, 242) on xpath=//button[@id='alertButton']
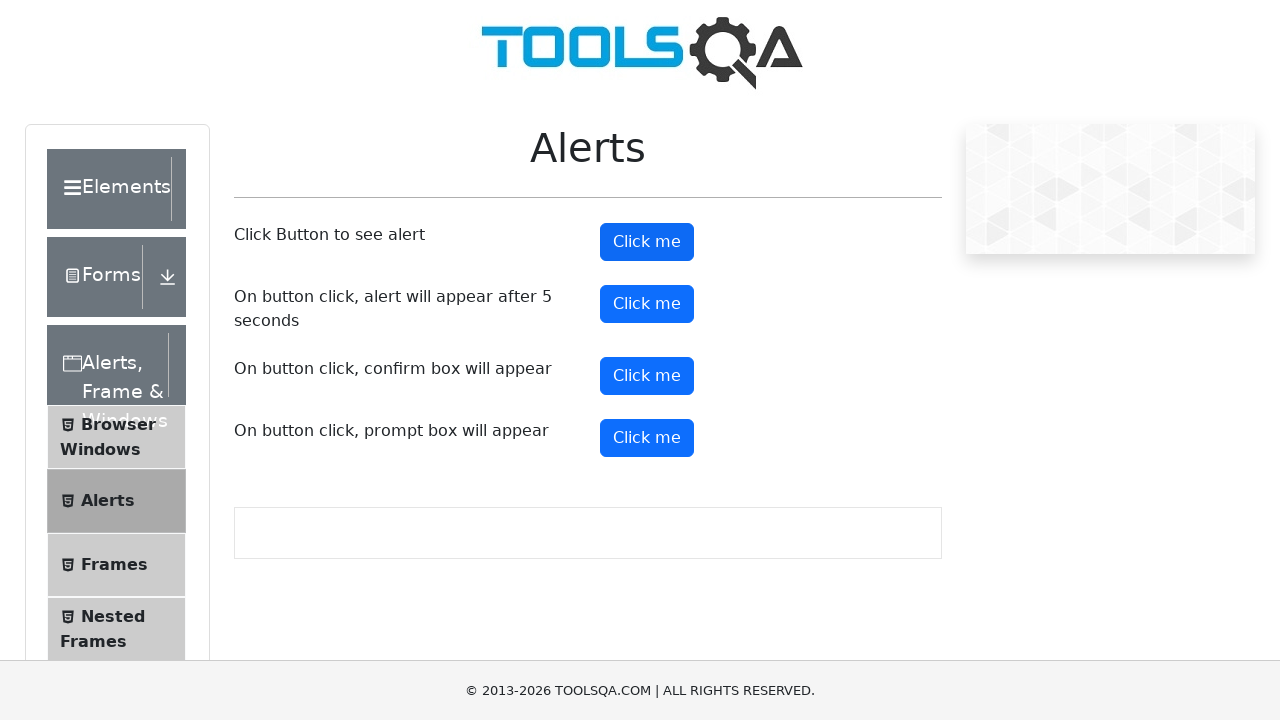

Set up dialog handler to accept alerts
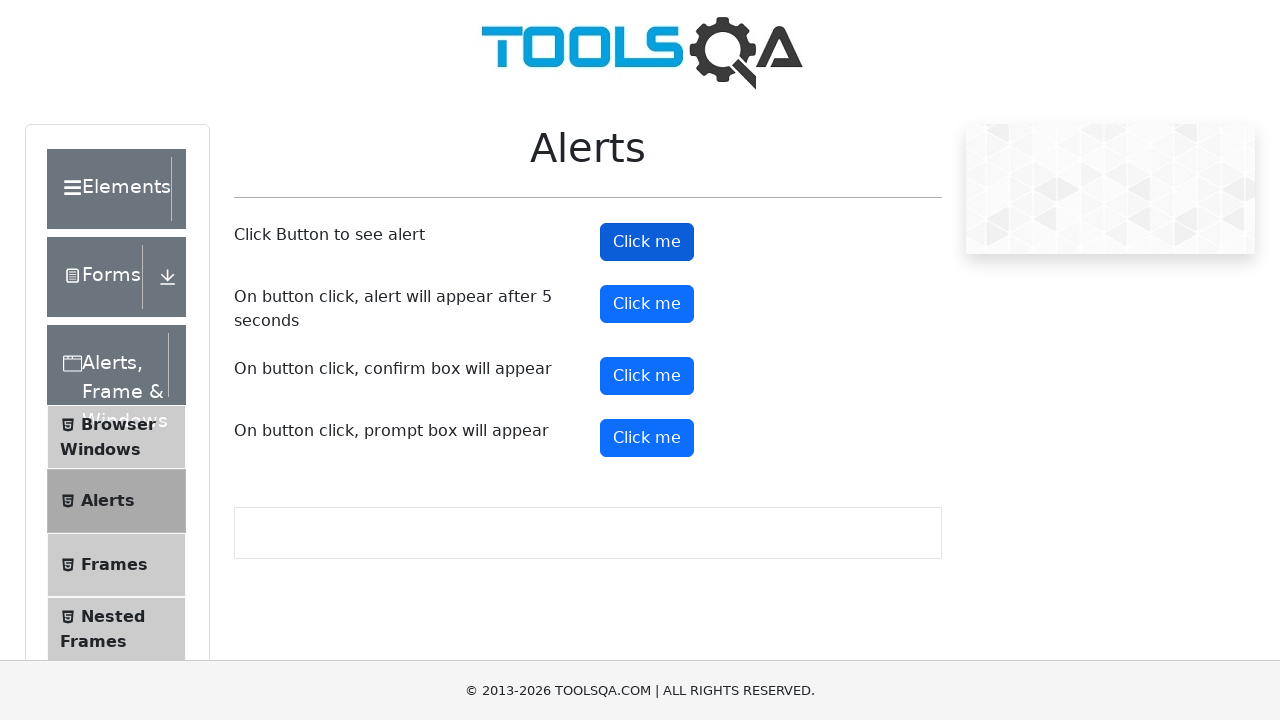

Clicked timer-based alert button at (647, 304) on xpath=//button[@id='timerAlertButton']
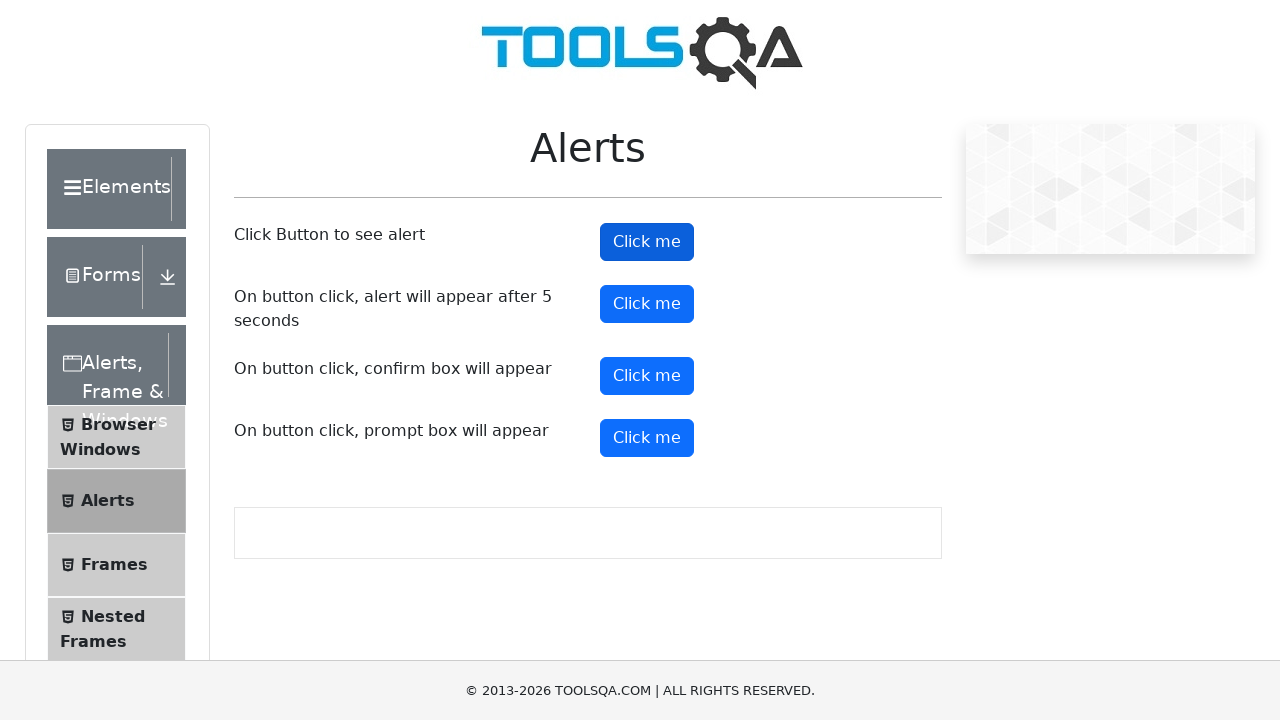

Clicked confirmation dialog button (first time) at (647, 376) on #confirmButton
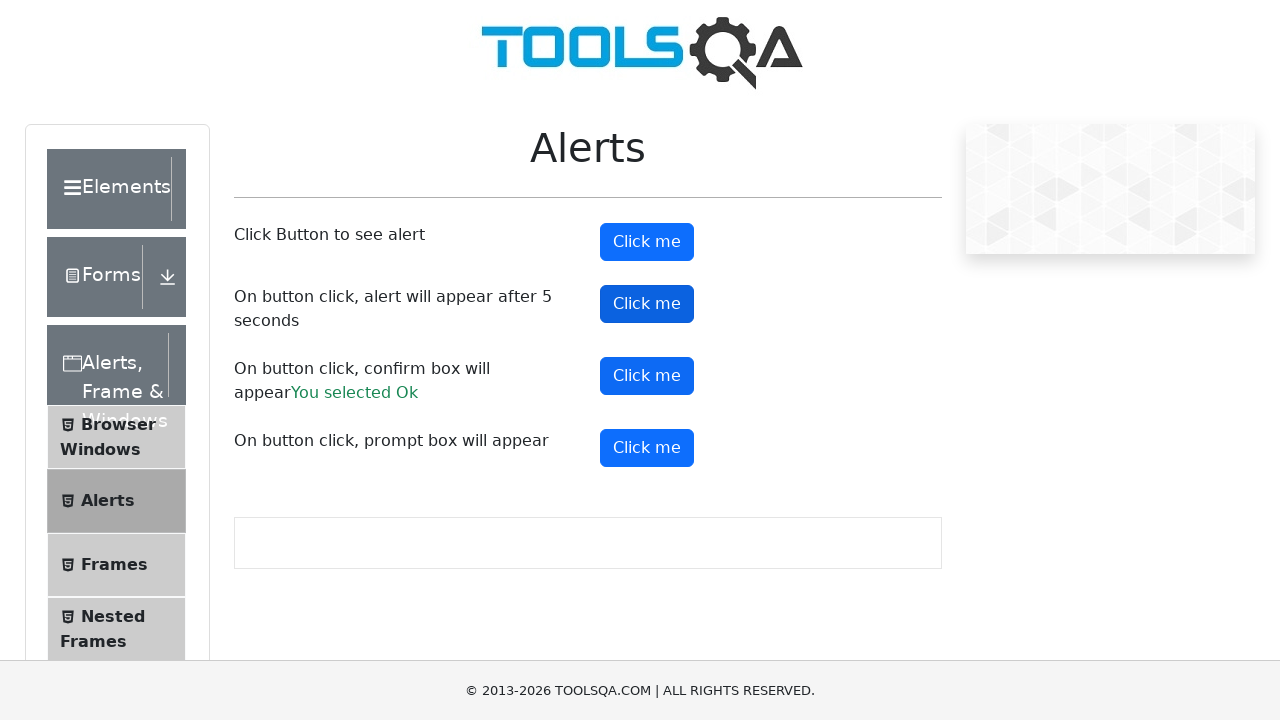

Set up dialog handler to dismiss the next alert
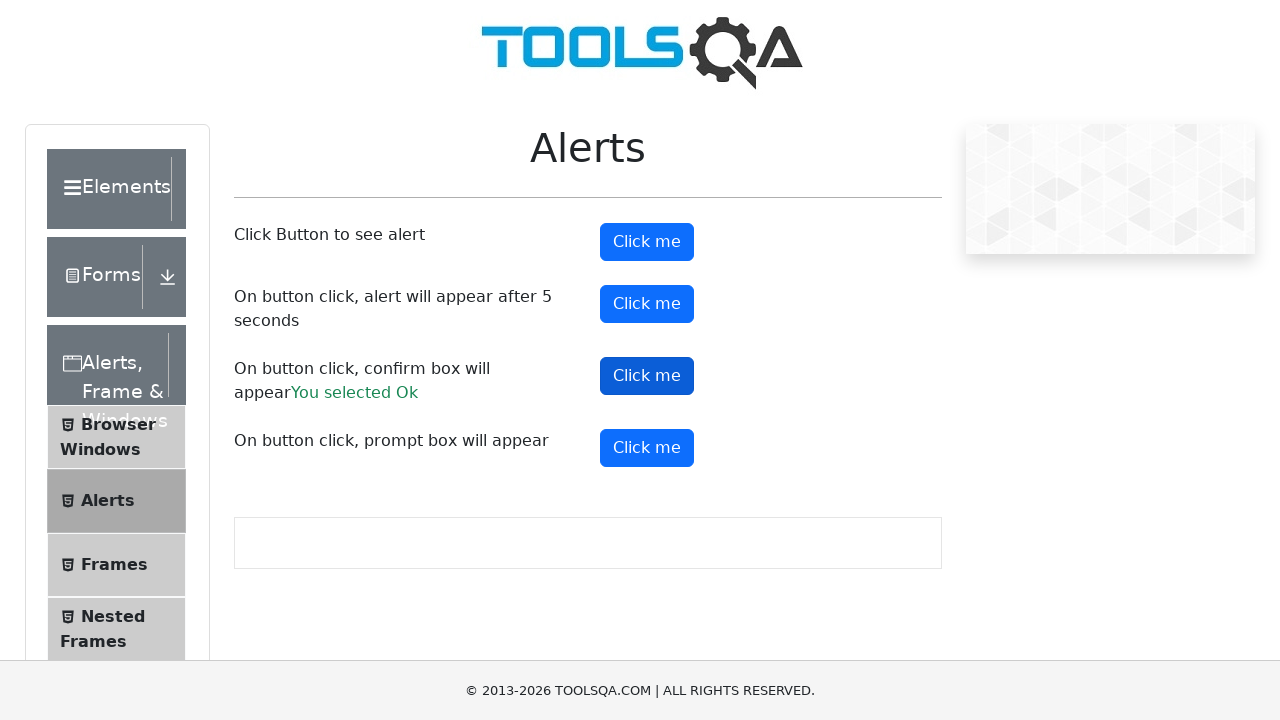

Clicked confirmation dialog button (second time) and dismissed it at (647, 376) on #confirmButton
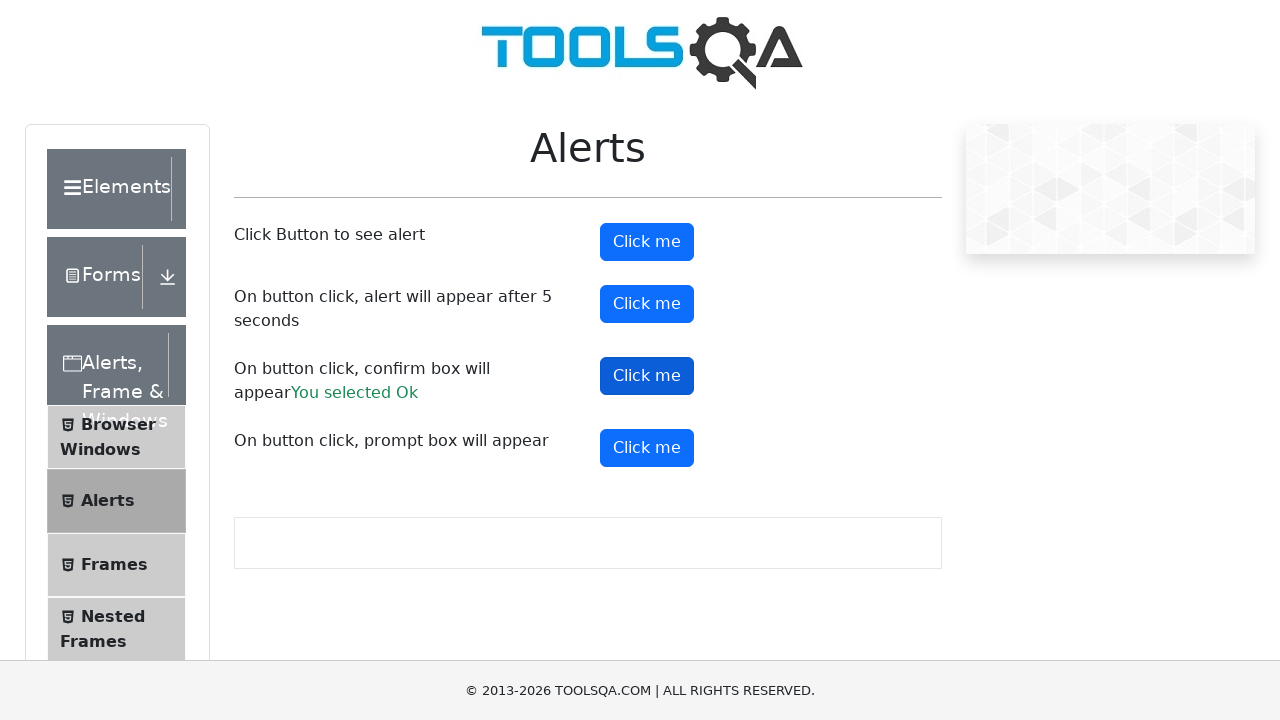

Set up dialog handler to accept prompt with text input
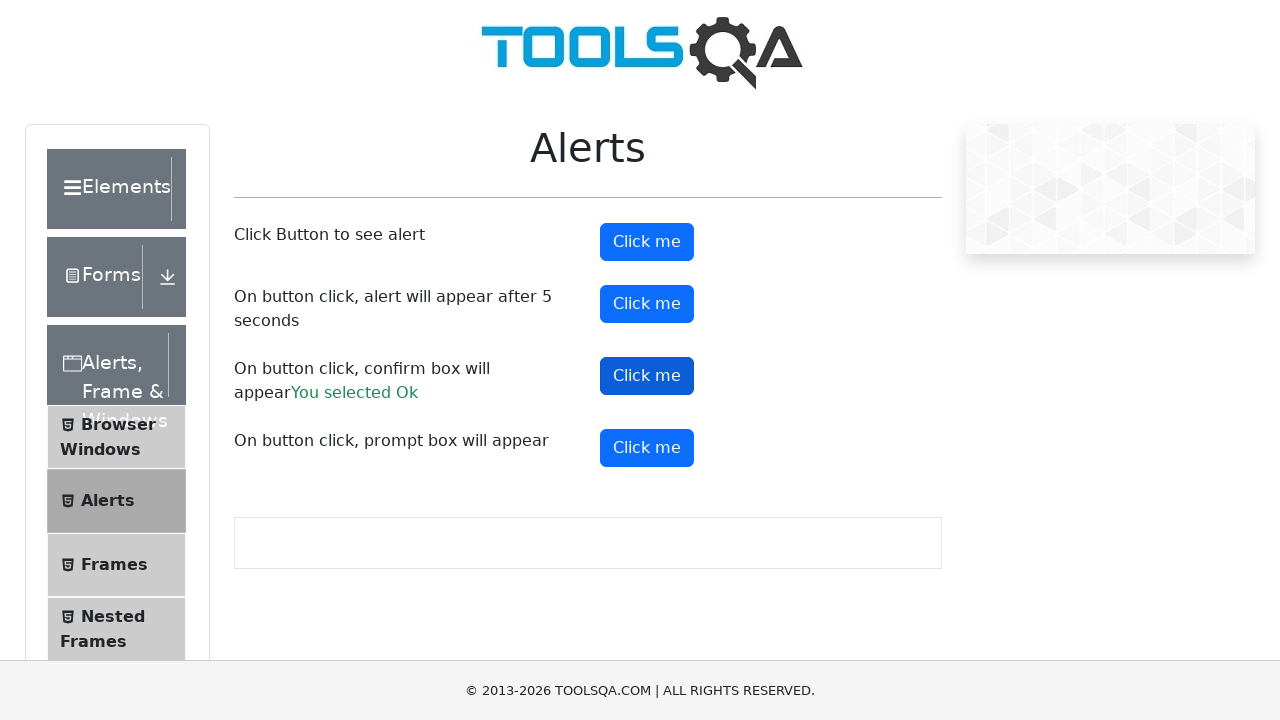

Clicked prompt dialog button and submitted 'Typing text' at (647, 448) on (//button[contains(@class,'btn')])[4]
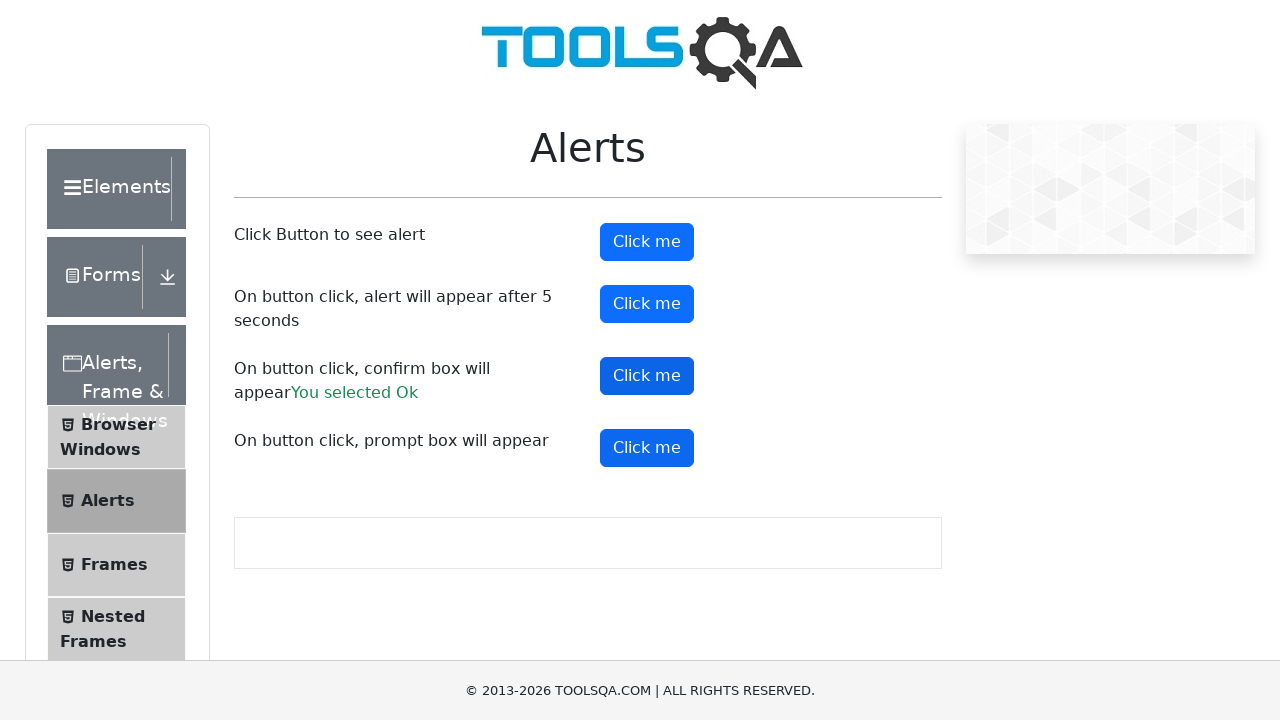

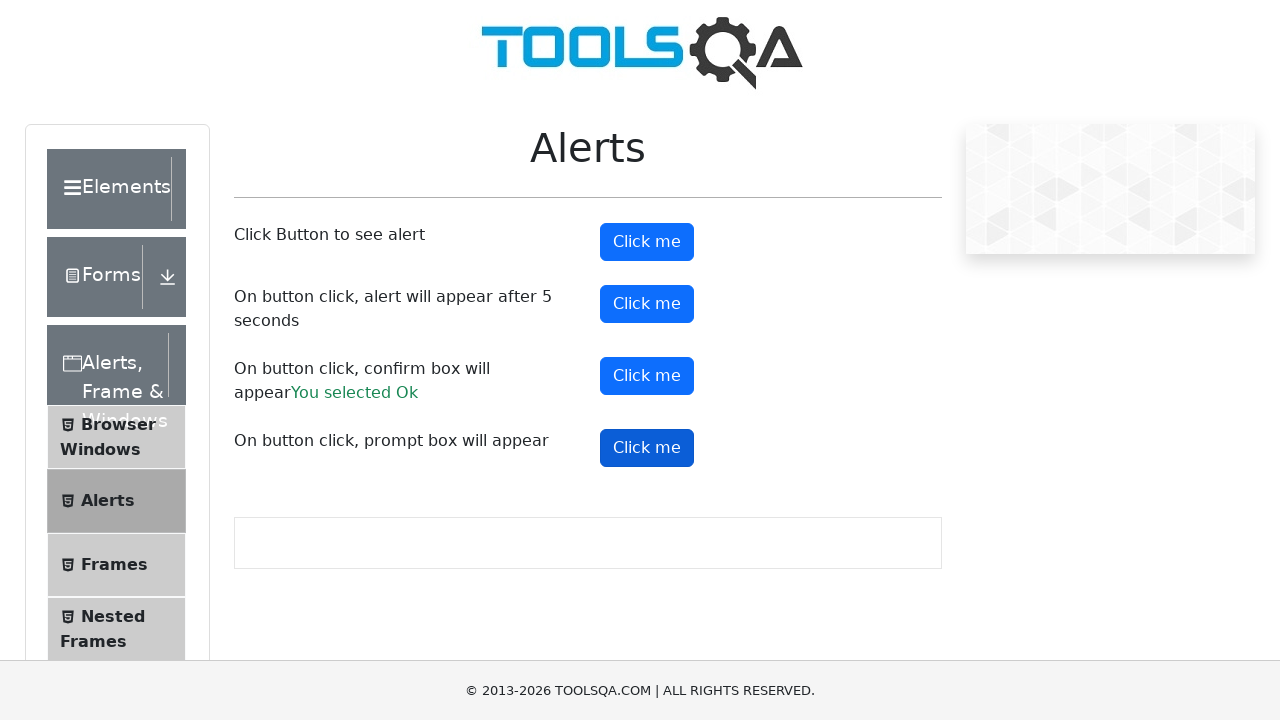